Tests keyboard key press functionality by sending space and tab keys to elements and verifying the displayed result text shows the correct key was pressed.

Starting URL: http://the-internet.herokuapp.com/key_presses

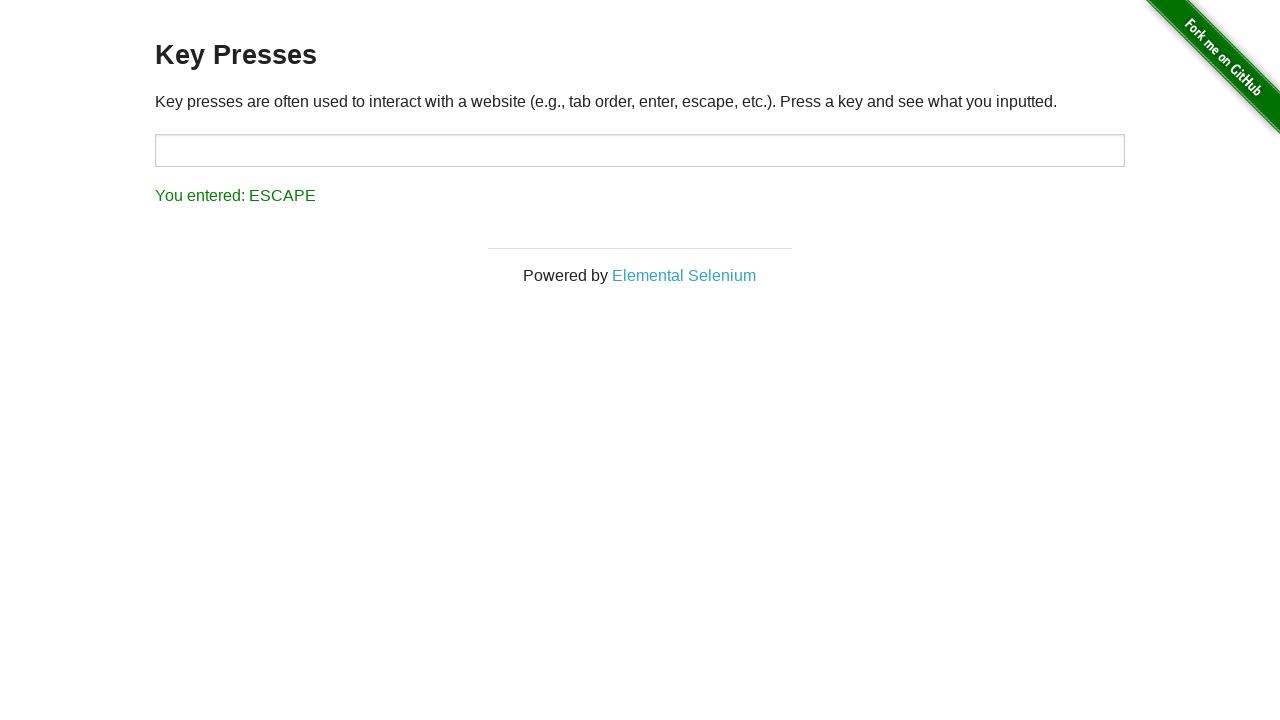

Pressed Space key on target element on #target
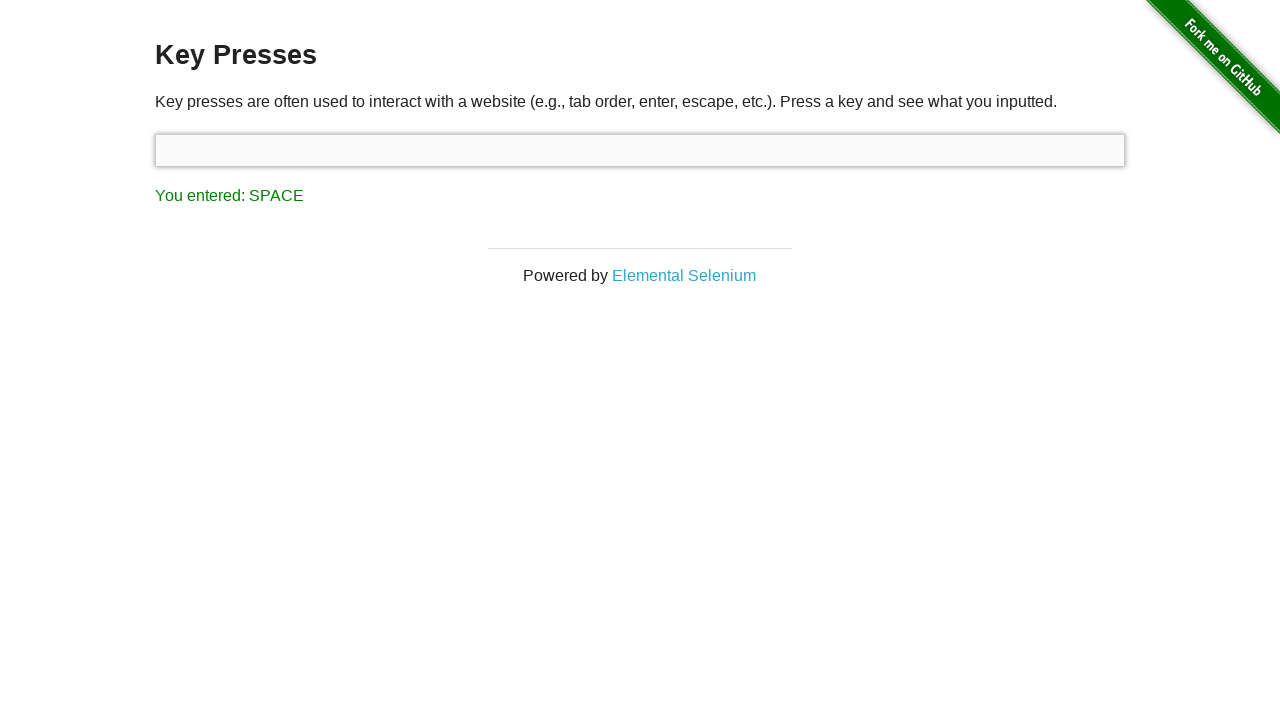

Waited for result element to appear
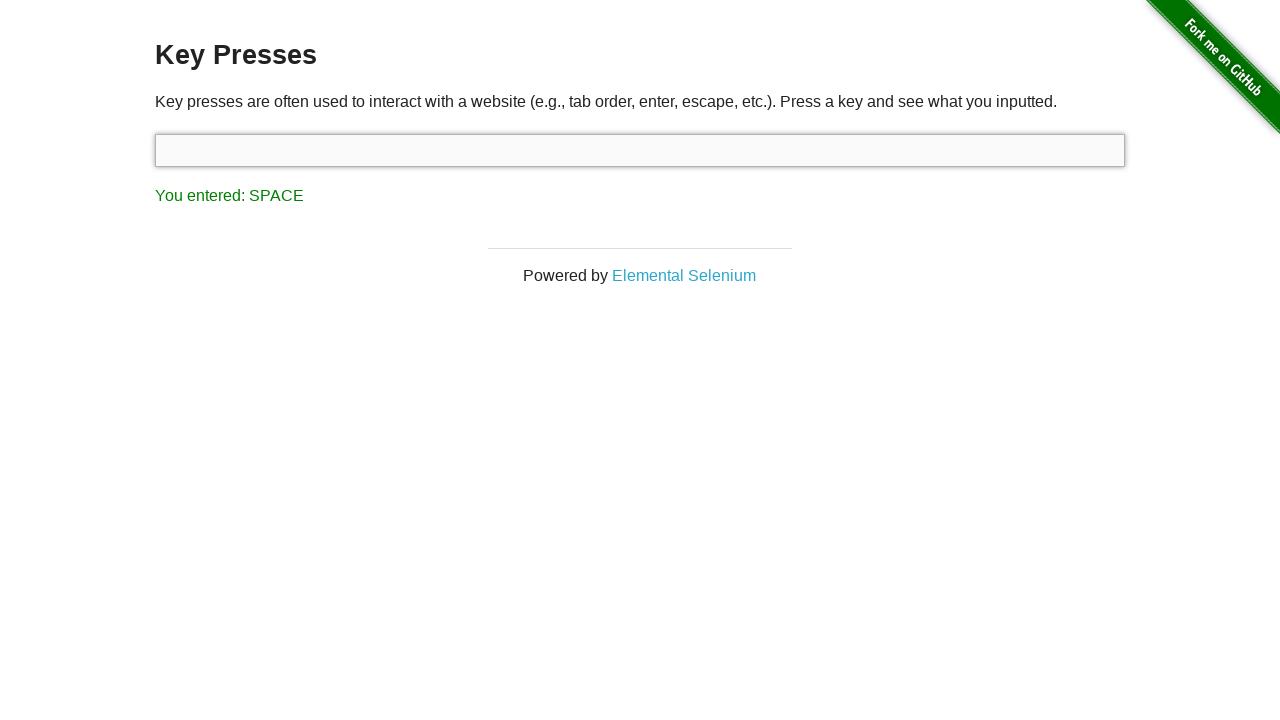

Retrieved result text content
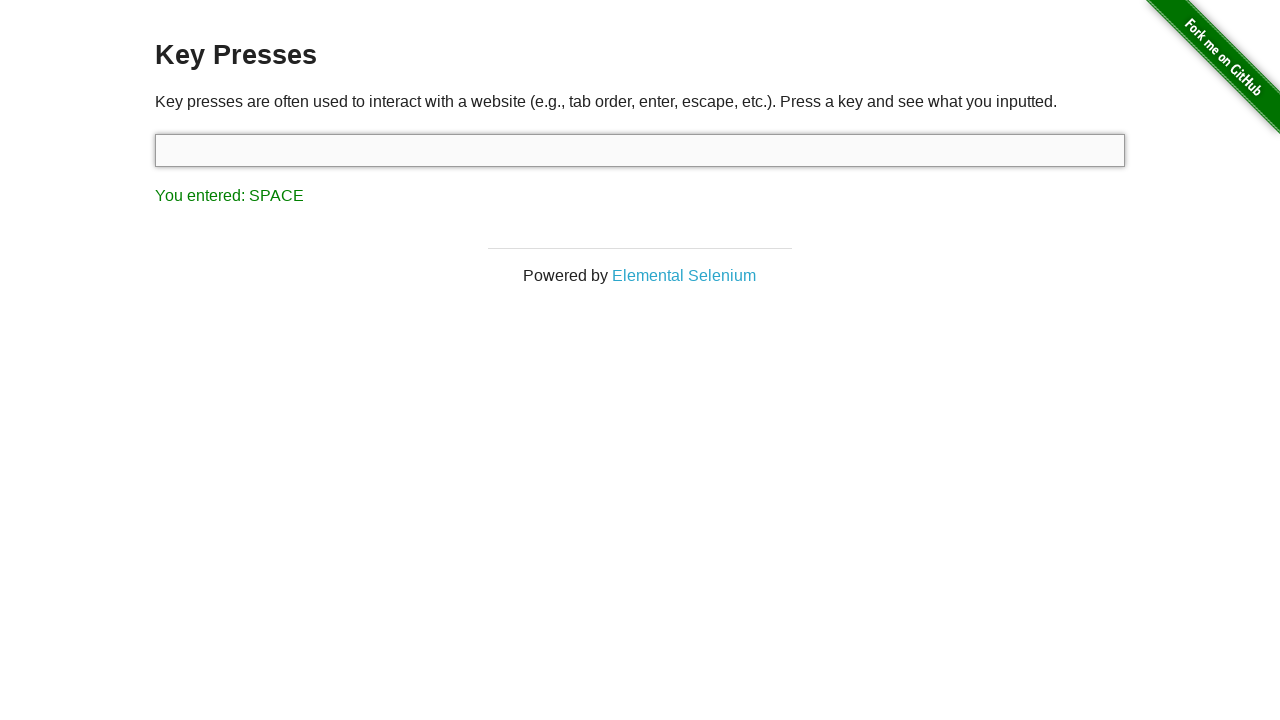

Verified result shows 'You entered: SPACE'
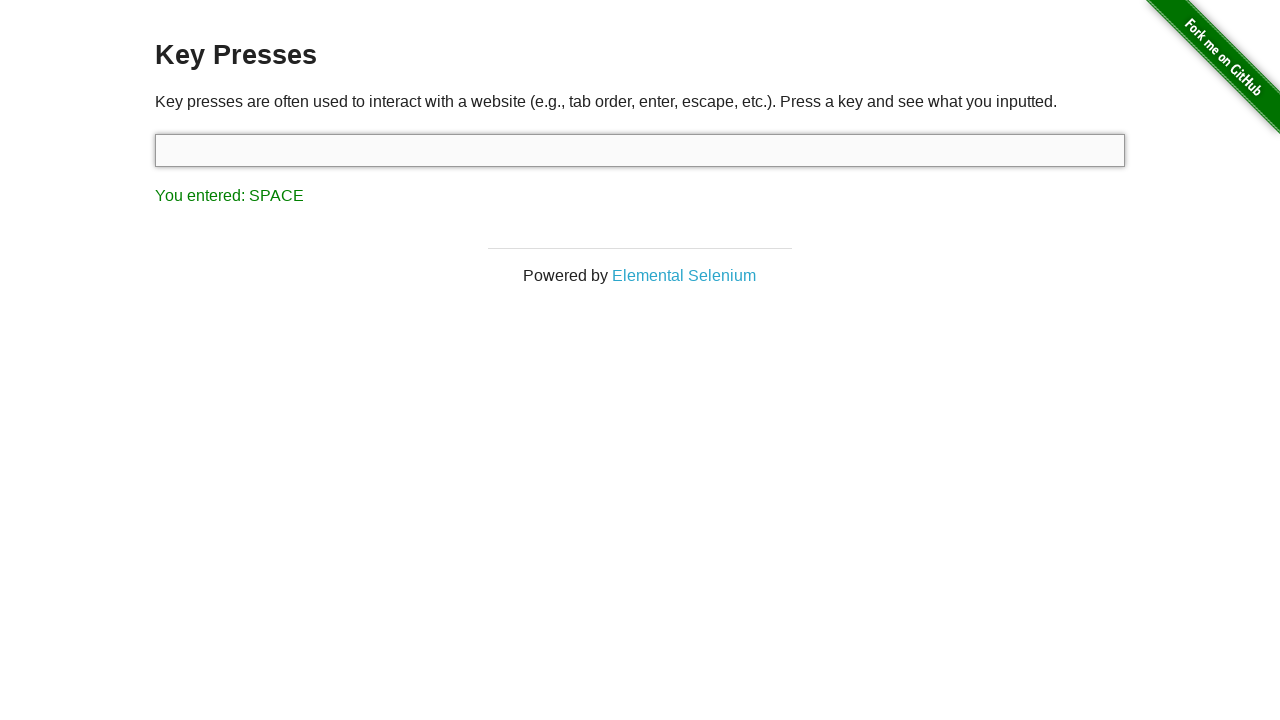

Pressed Tab key on focused element
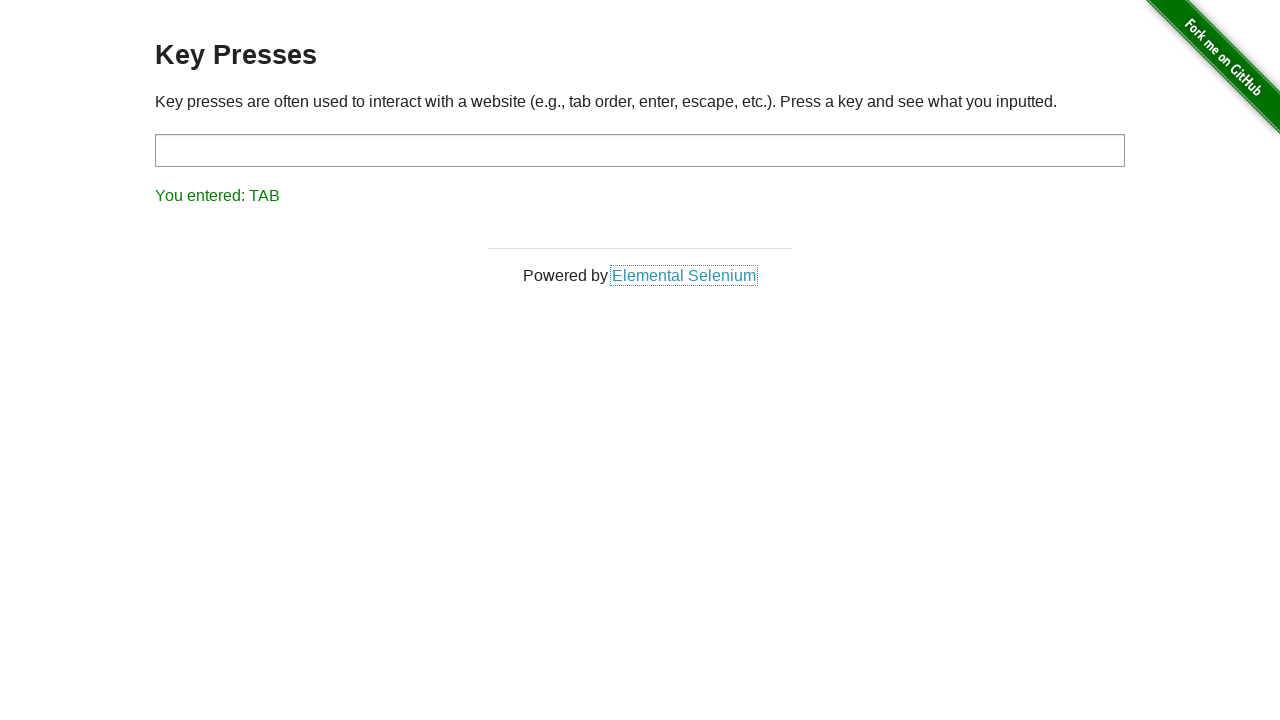

Retrieved result text content after Tab key press
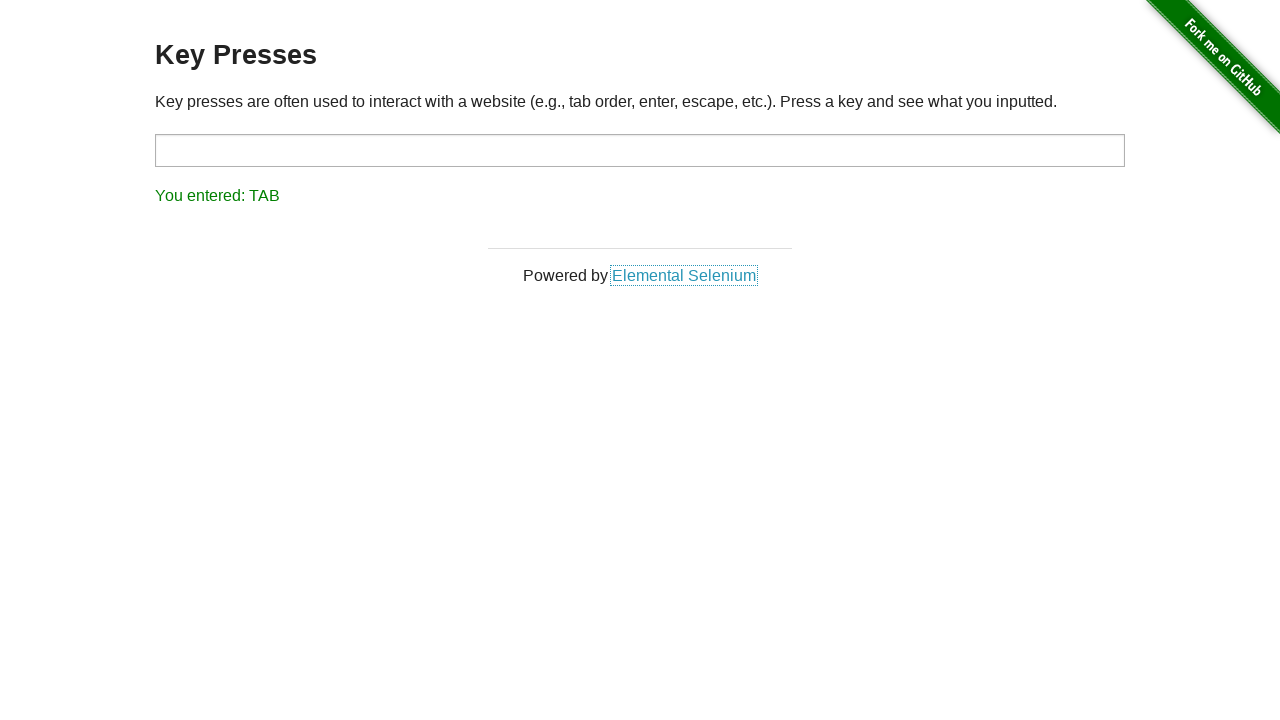

Verified result shows 'You entered: TAB'
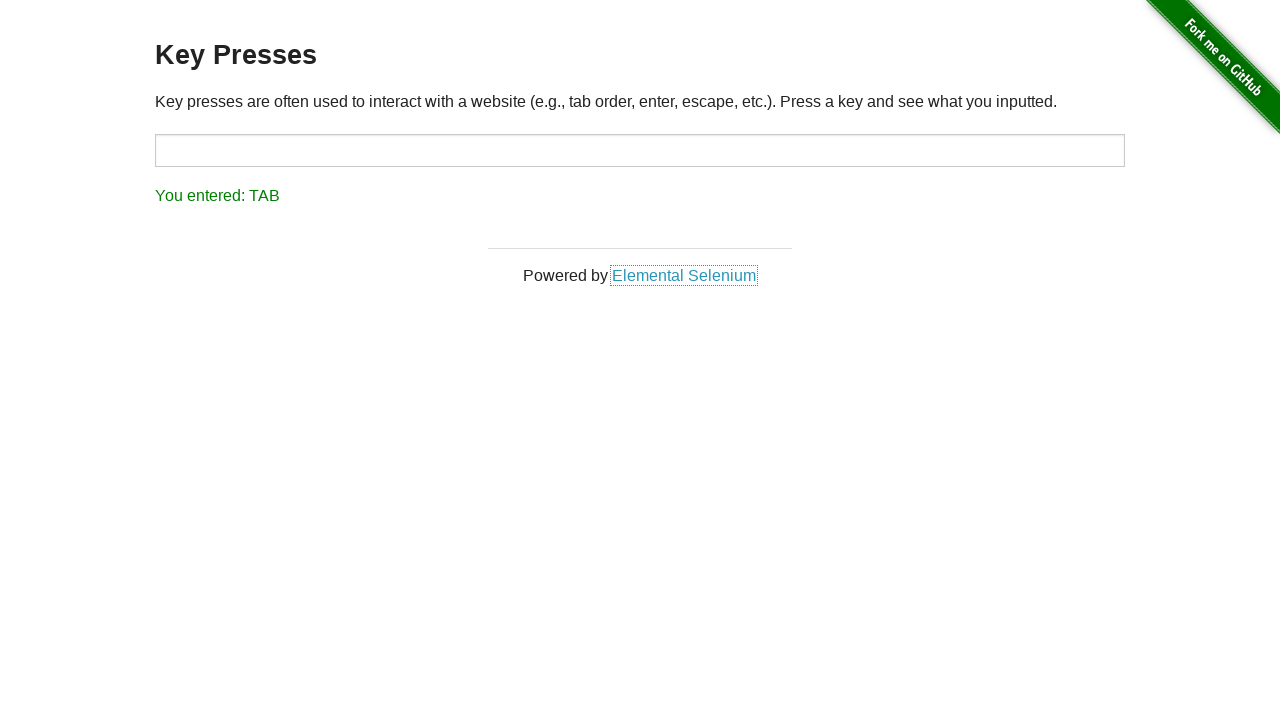

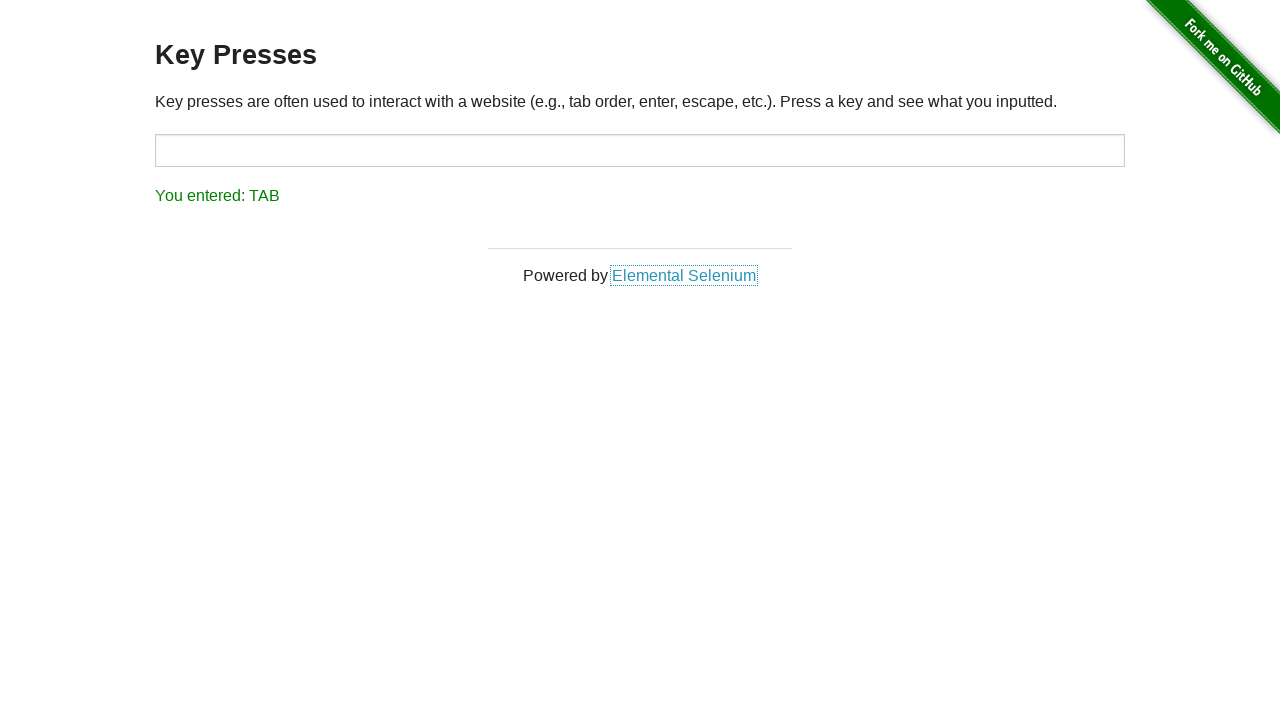